Navigates to the Horizontal Slider page, moves the slider to a non-zero position, and verifies the slider value changed from 0

Starting URL: https://the-internet.herokuapp.com/

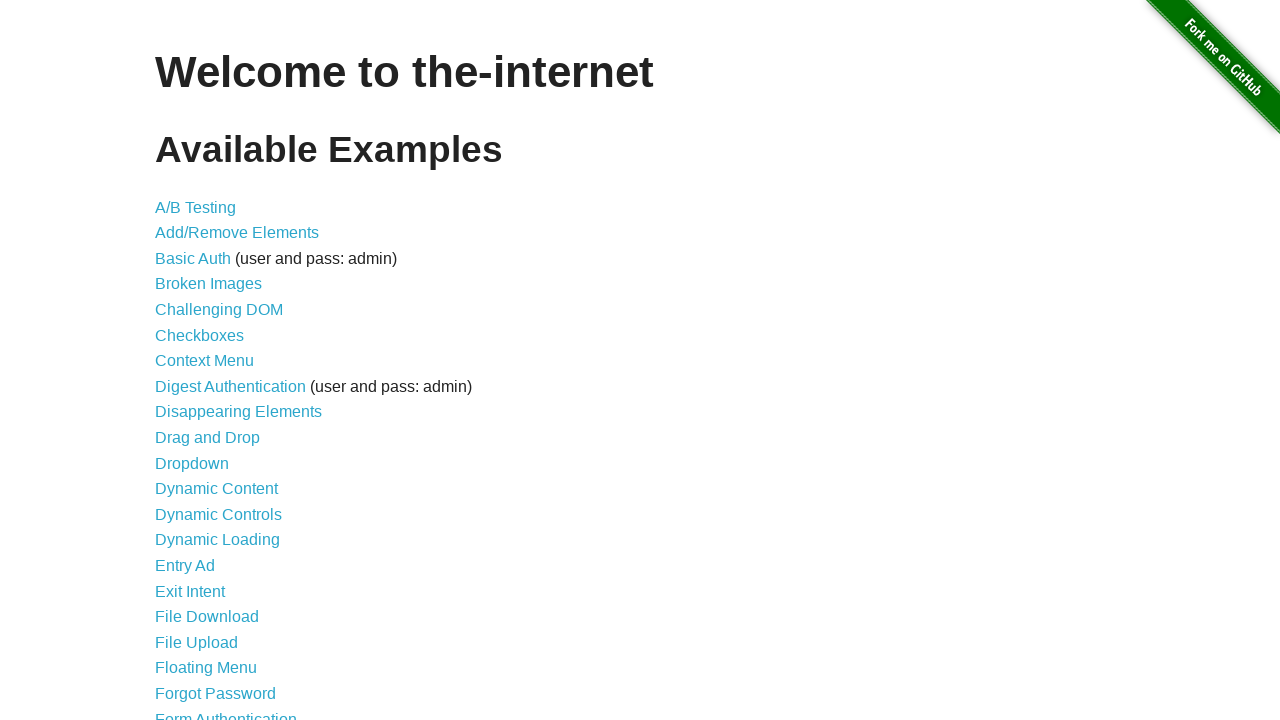

Clicked on the Horizontal Slider link at (214, 361) on text=Horizontal Slider
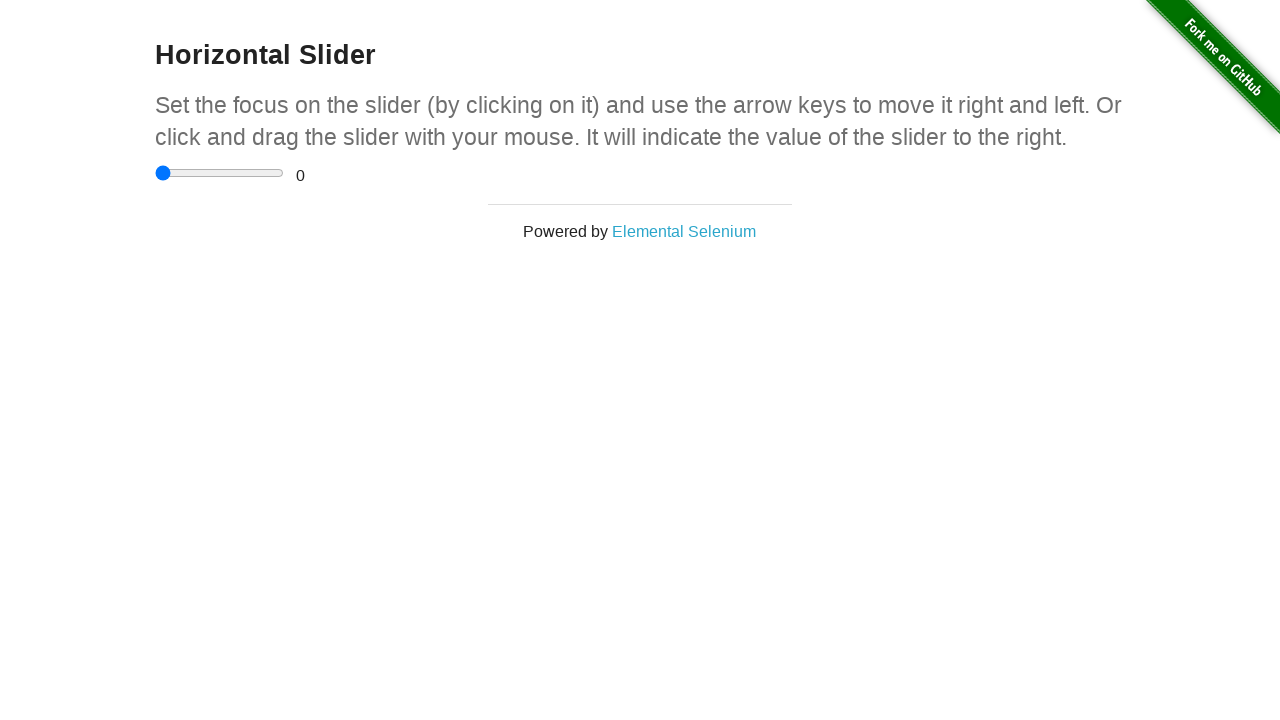

Slider element became visible and ready
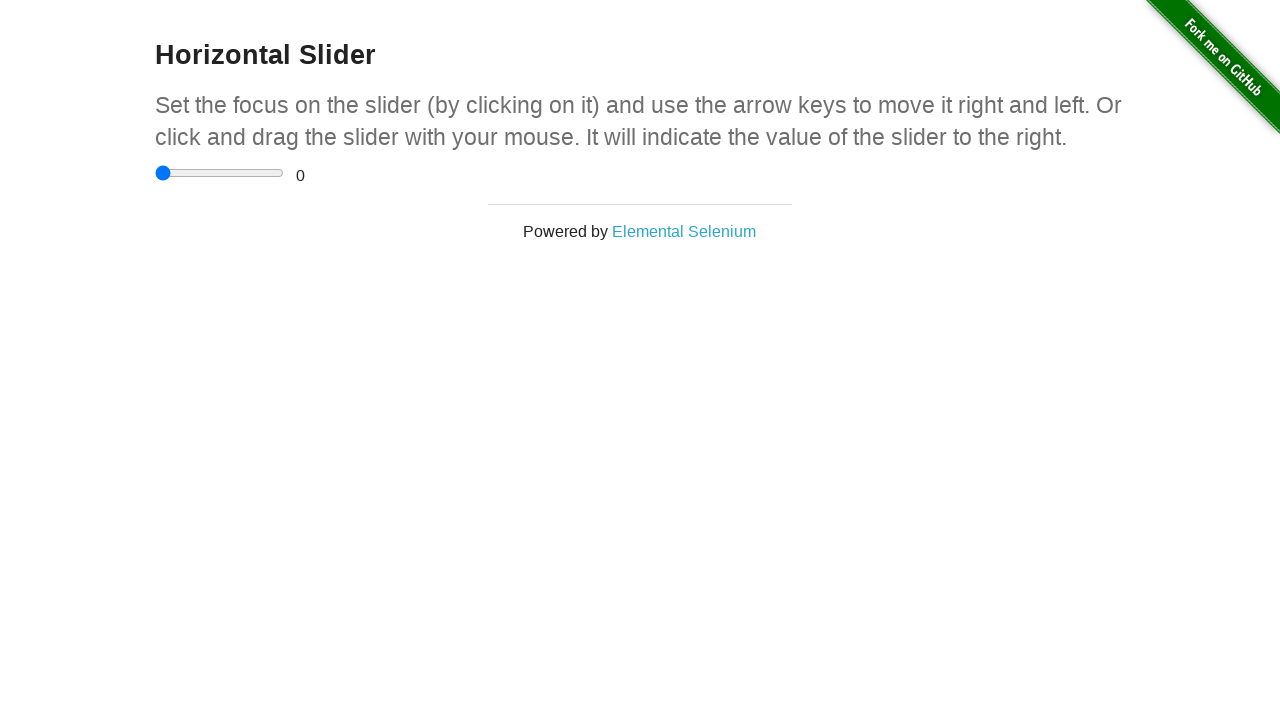

Retrieved slider bounding box coordinates
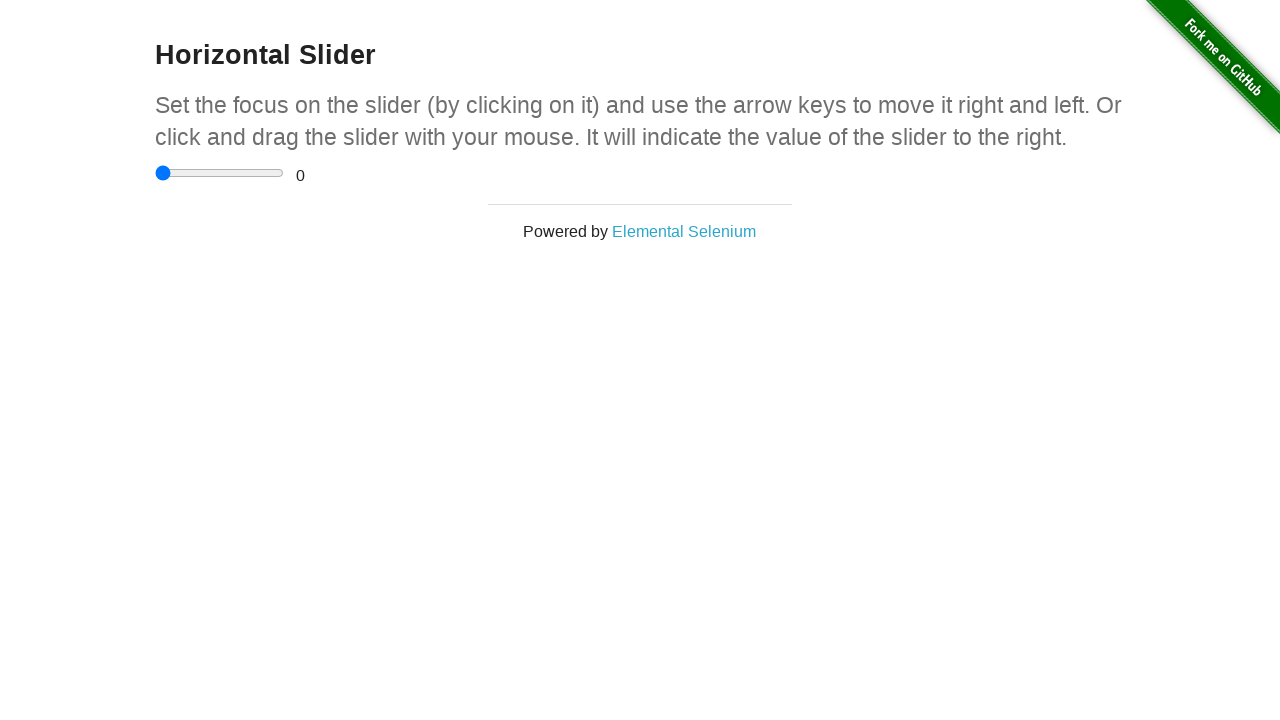

Moved mouse to the center of the slider at (220, 173)
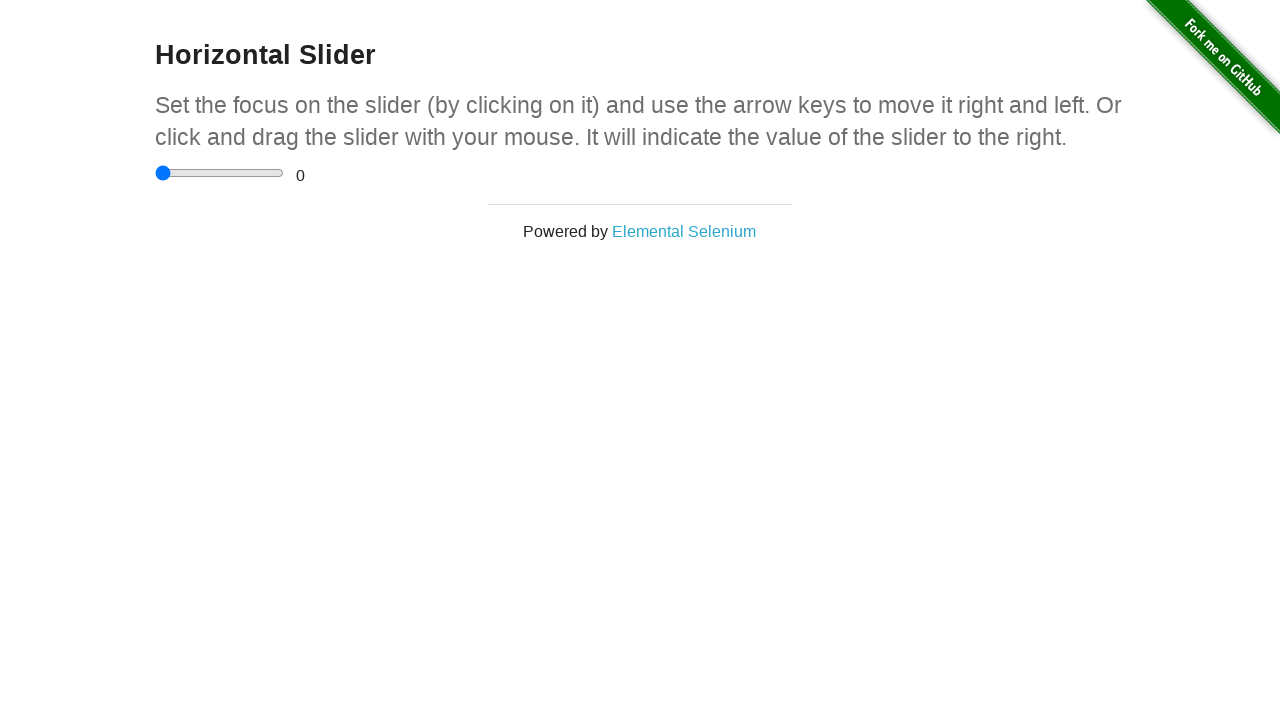

Pressed down mouse button on the slider at (220, 173)
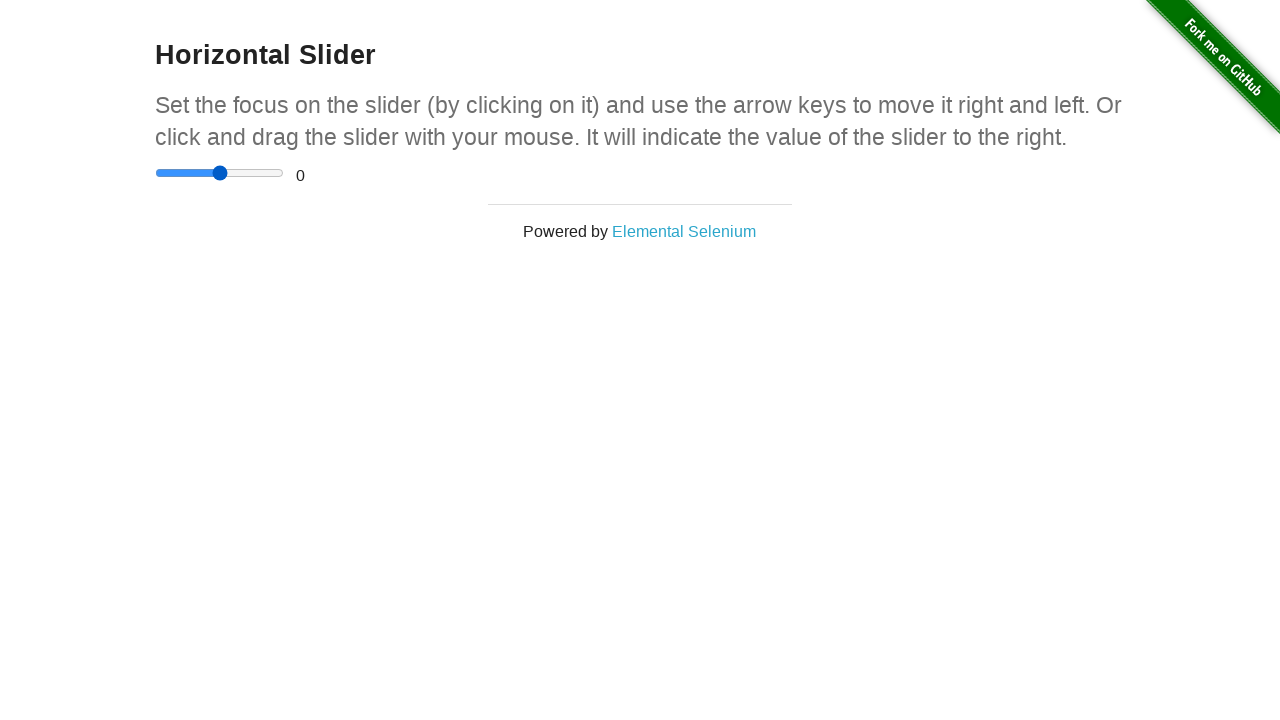

Dragged mouse 35 pixels to the right at (254, 173)
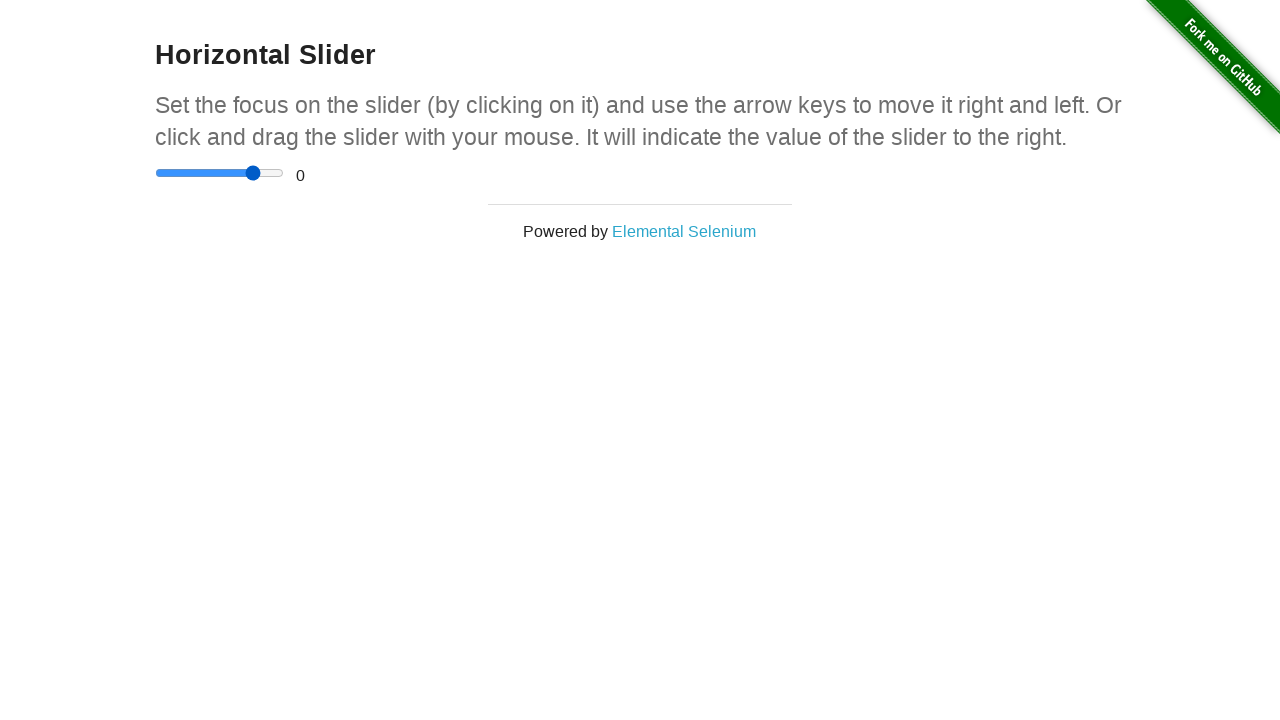

Released mouse button, completing the drag action at (254, 173)
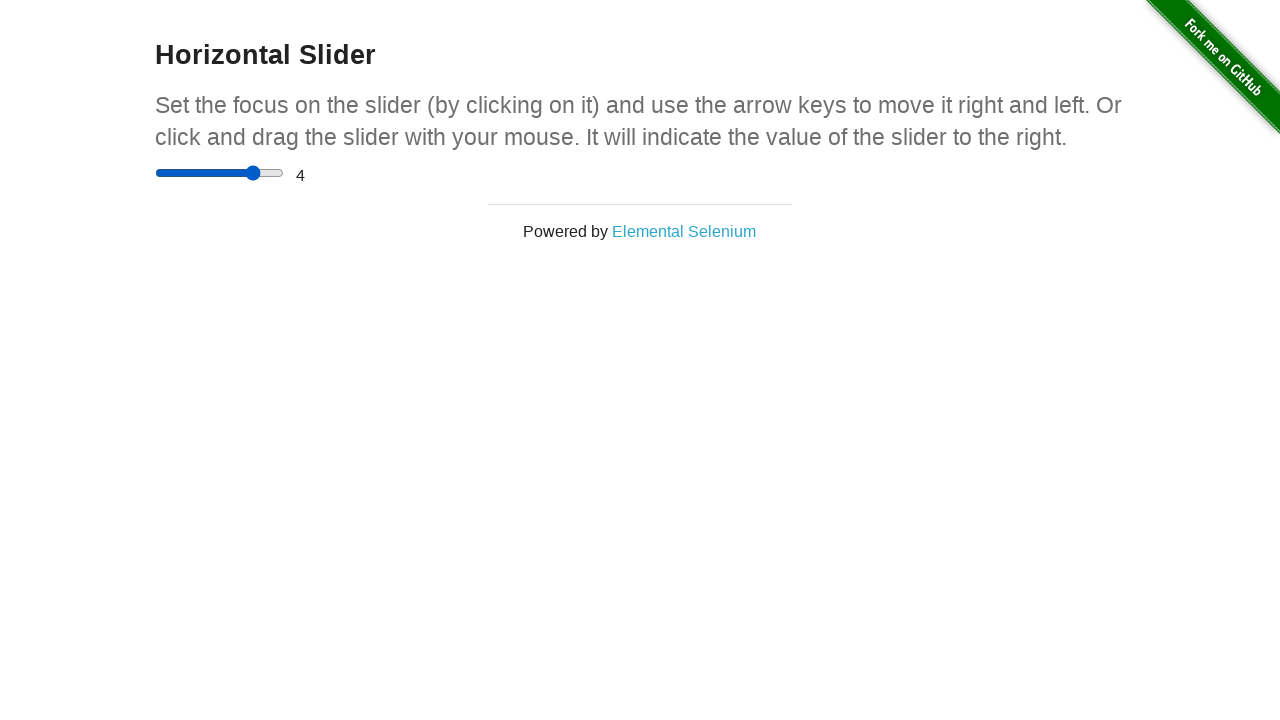

Retrieved the slider value from the range display element
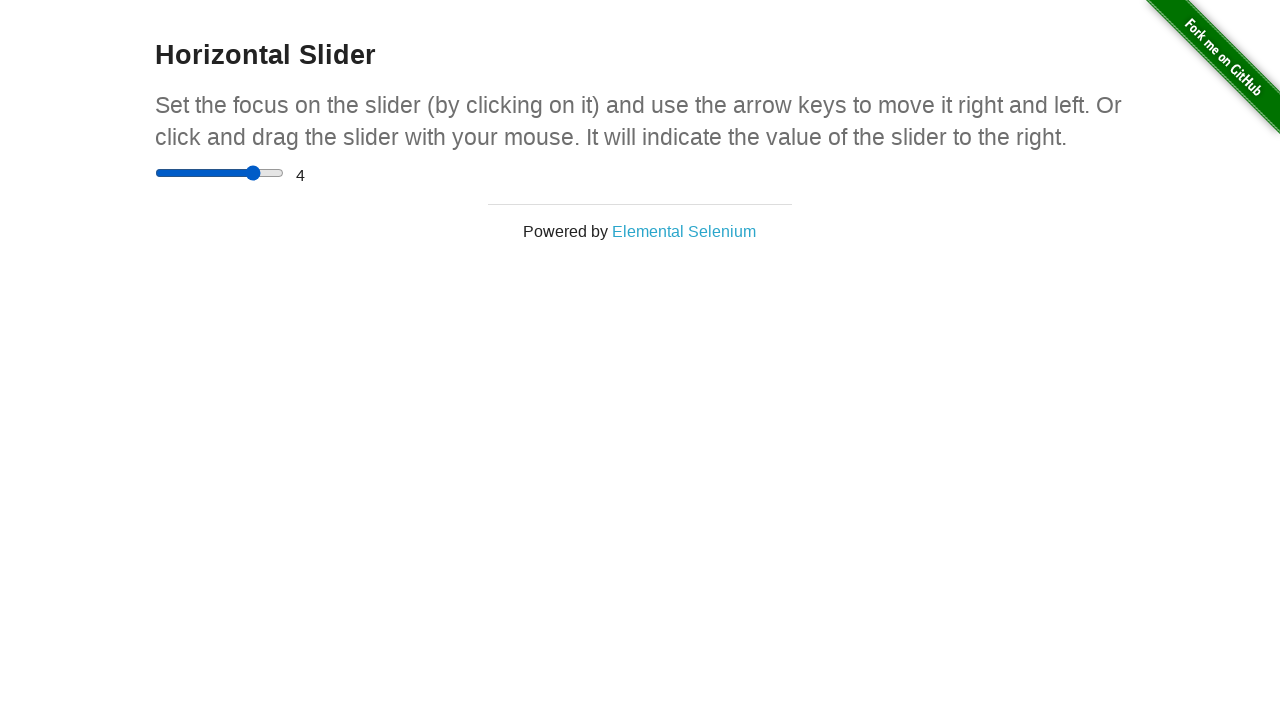

Verified that slider value (4) is greater than 0
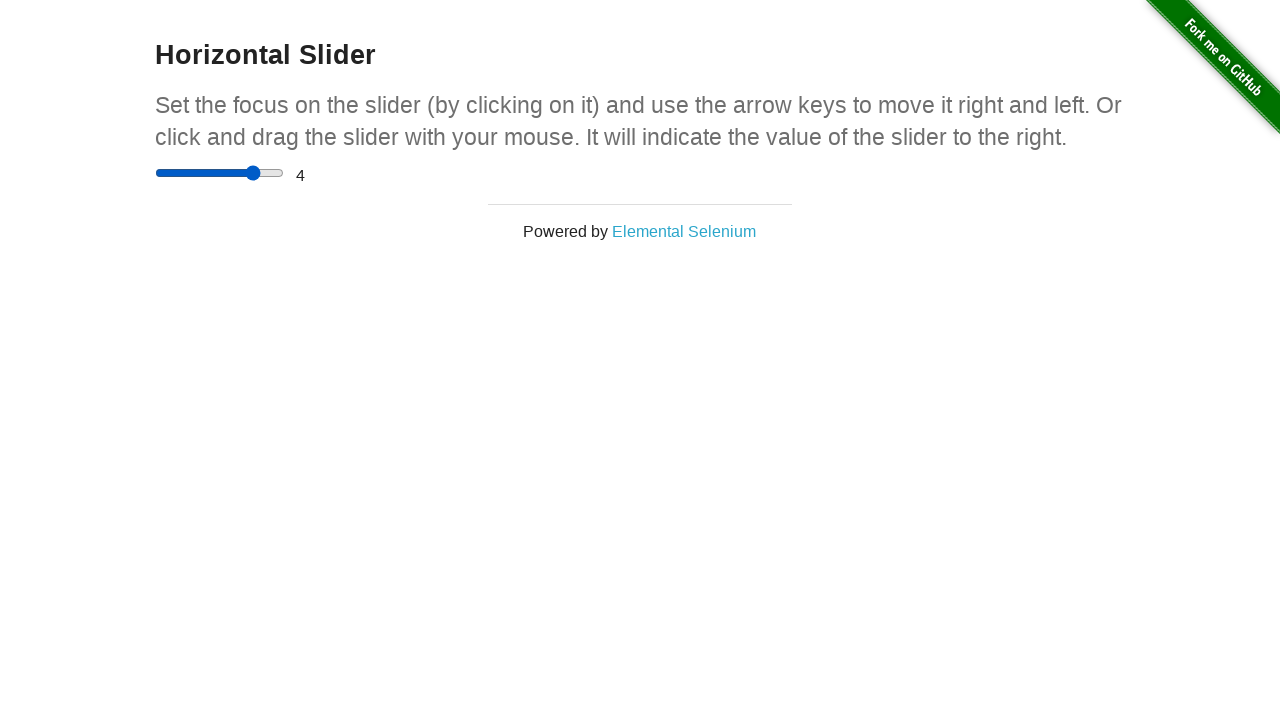

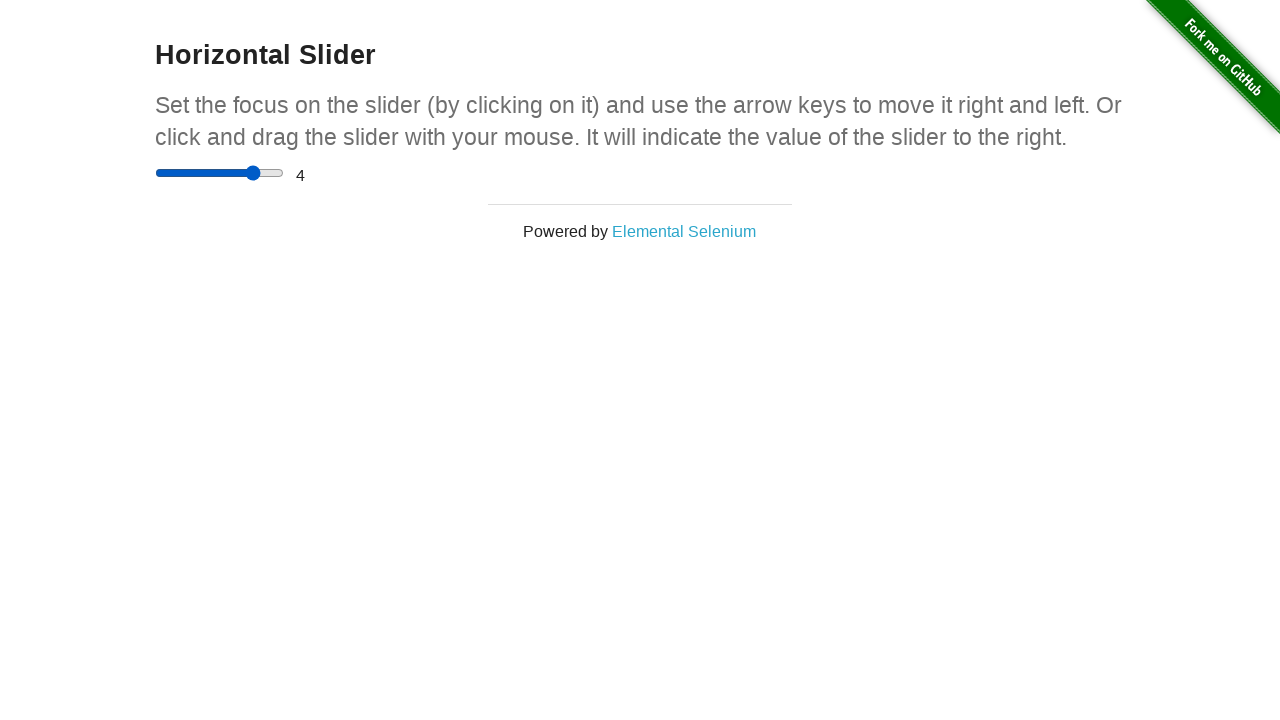